Tests radio button functionality by navigating to the radio button page and clicking on Yes and Impressive radio buttons to verify selection behavior.

Starting URL: https://demoqa.com/elements

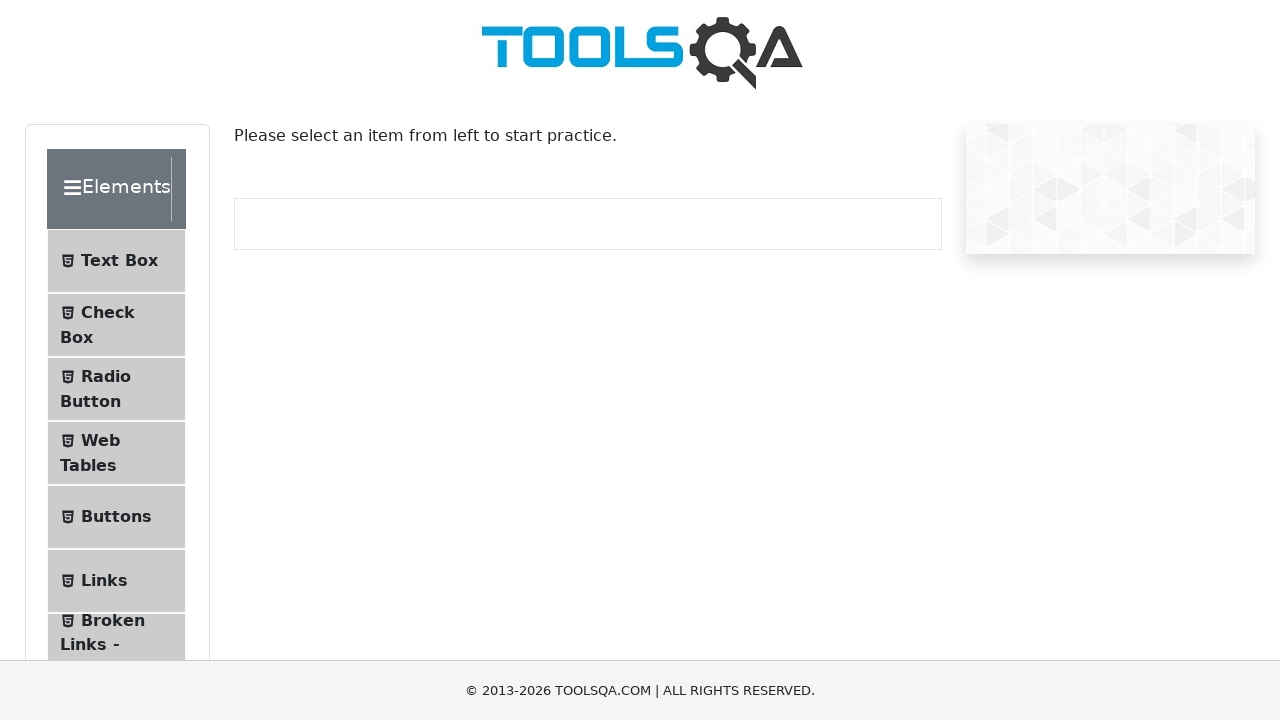

Clicked on Elements header at (109, 189) on xpath=//div[@class='header-wrapper']/*[text()='Elements']
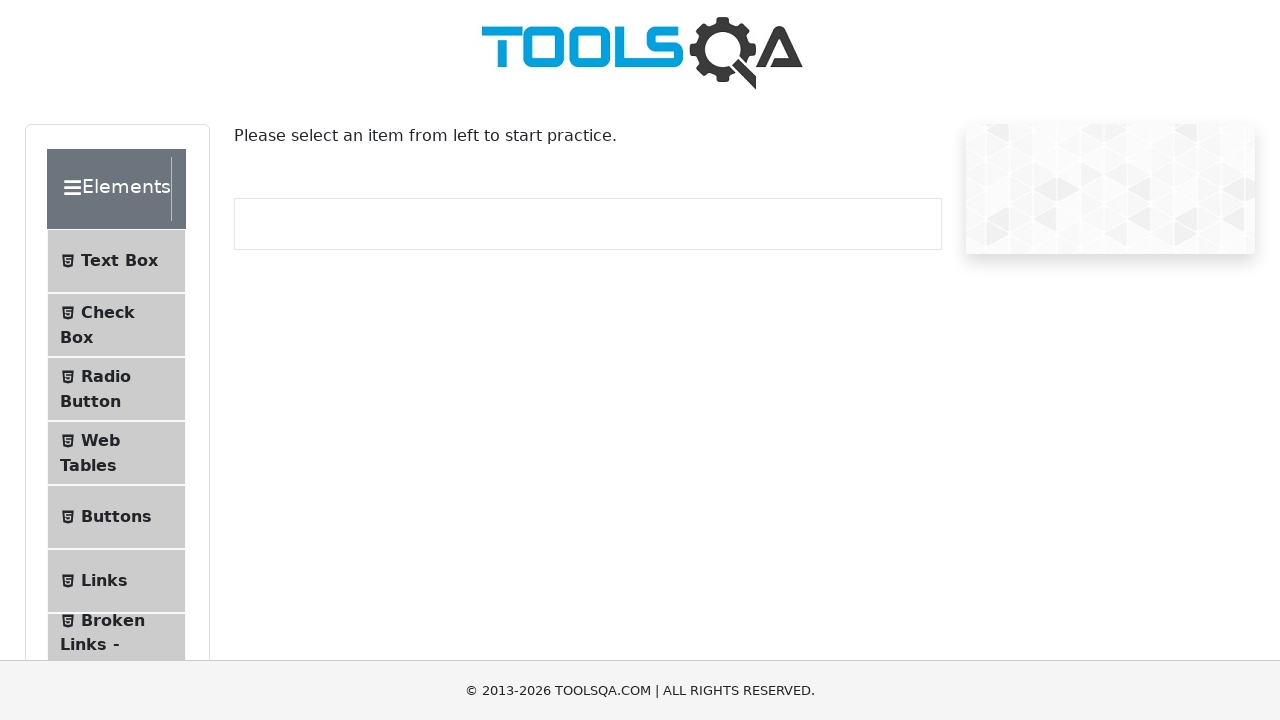

Clicked on Radio Button menu item at (106, 246) on xpath=//span[contains(text(), 'Radio Button')]
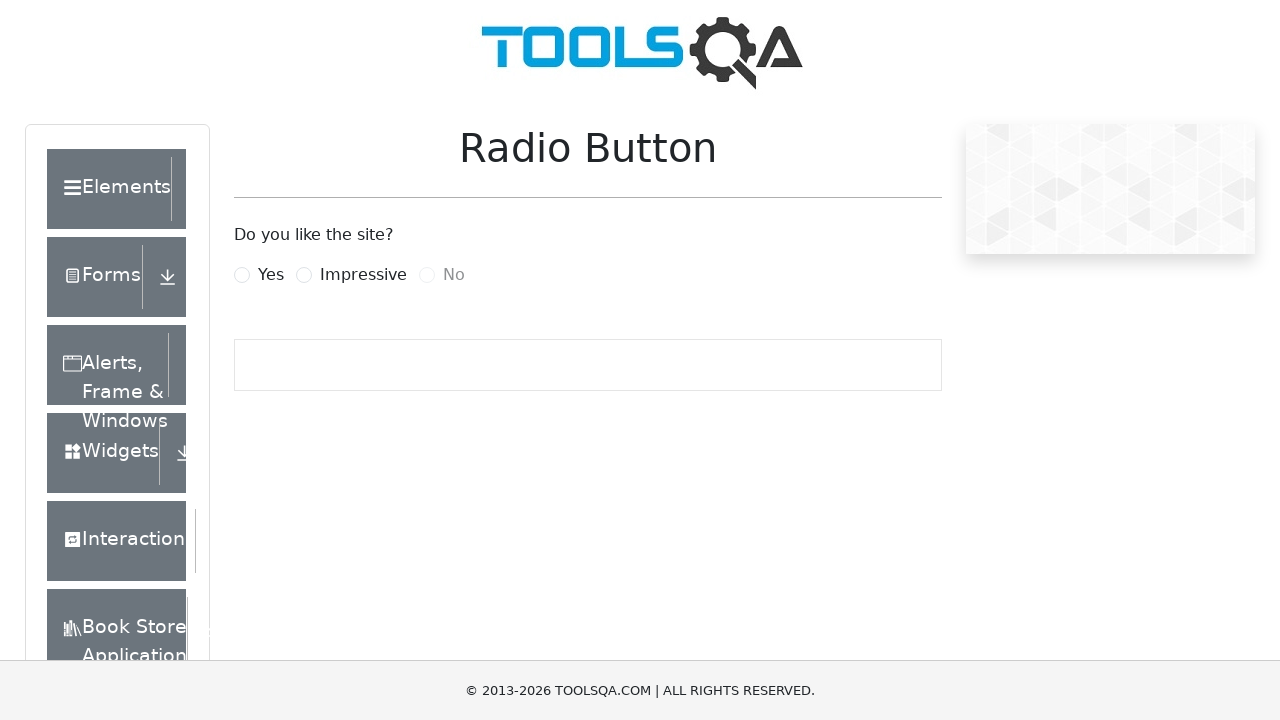

Waited for Yes radio button to be present
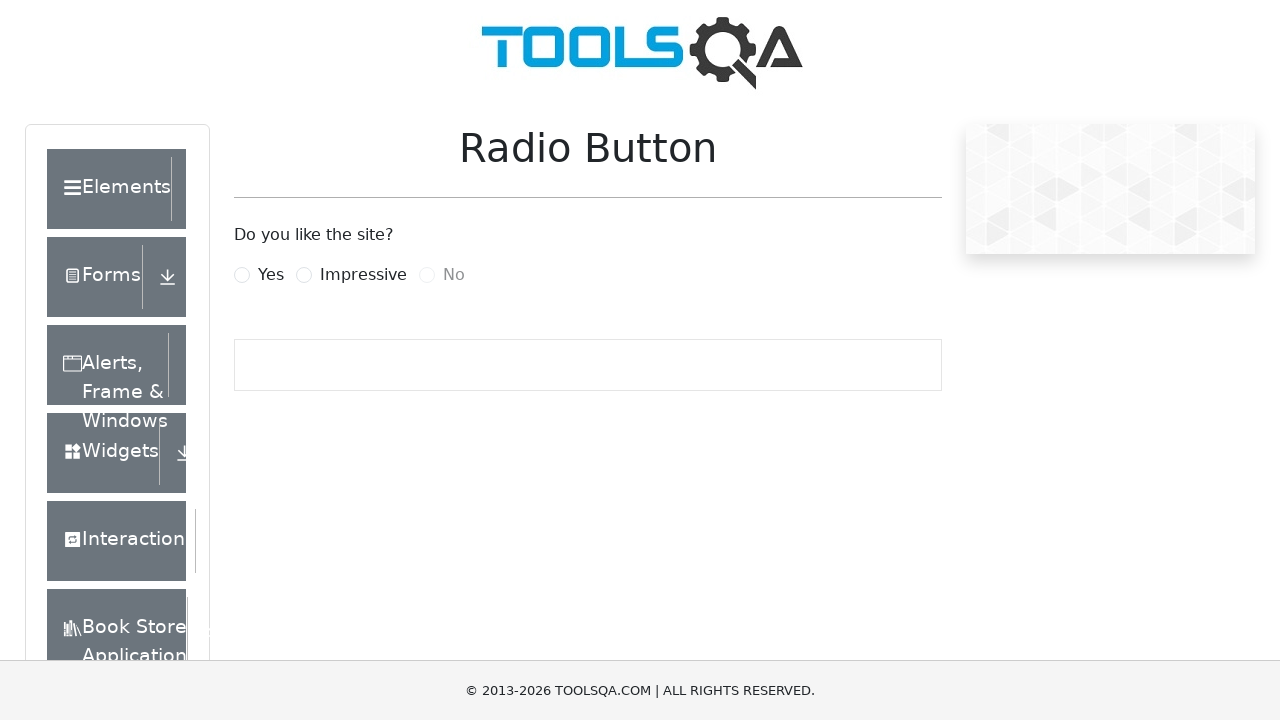

Clicked Yes radio button at (271, 275) on xpath=//input[@id='yesRadio']//following-sibling::label
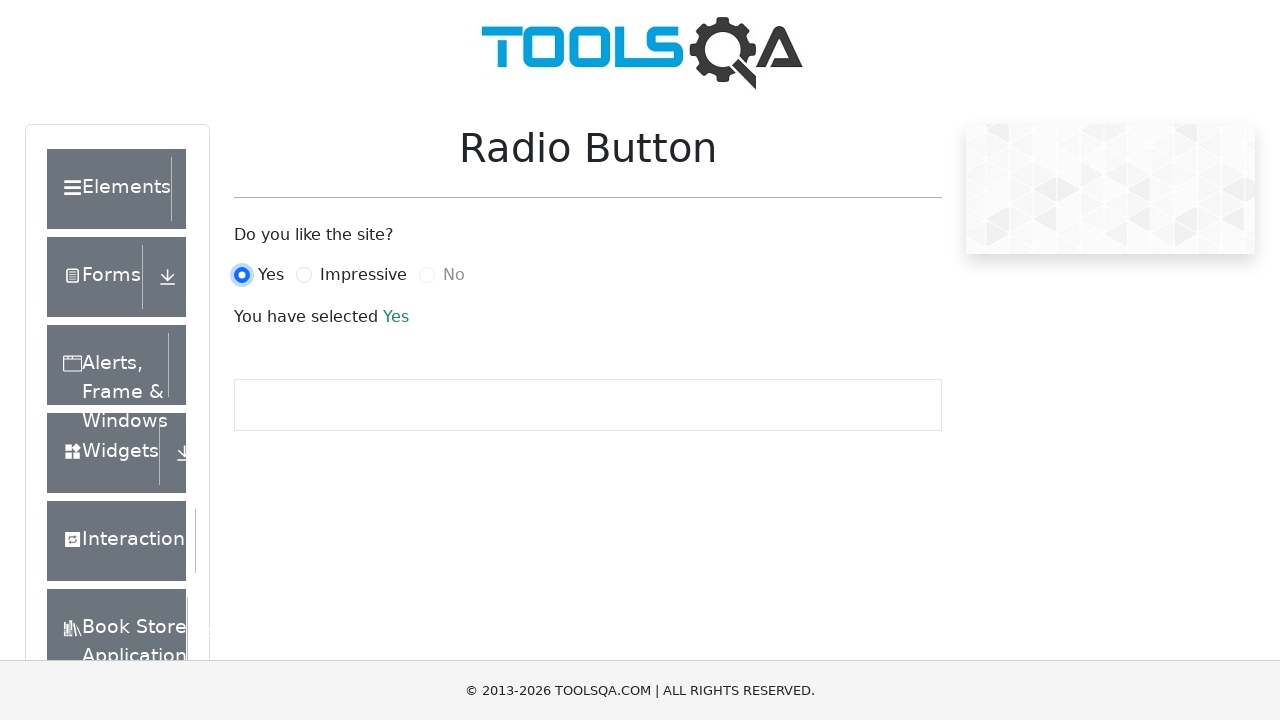

Clicked Impressive radio button at (363, 275) on xpath=//input[@id='impressiveRadio']//following-sibling::label
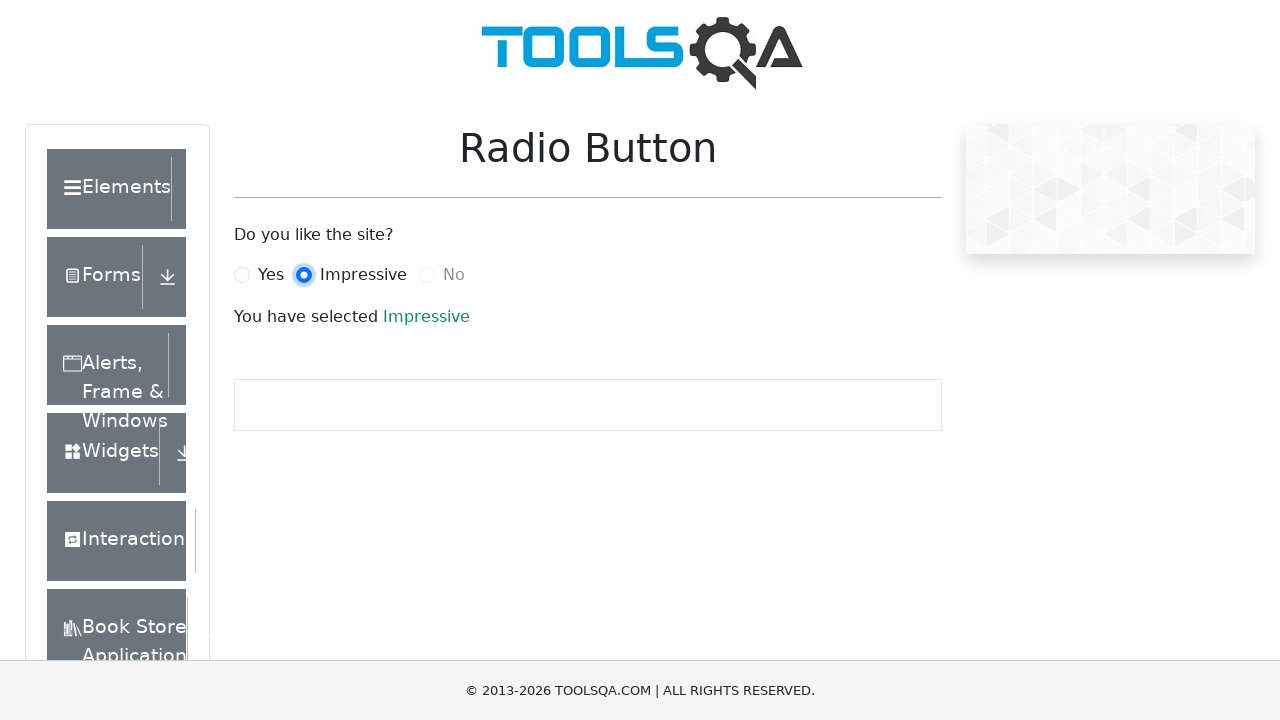

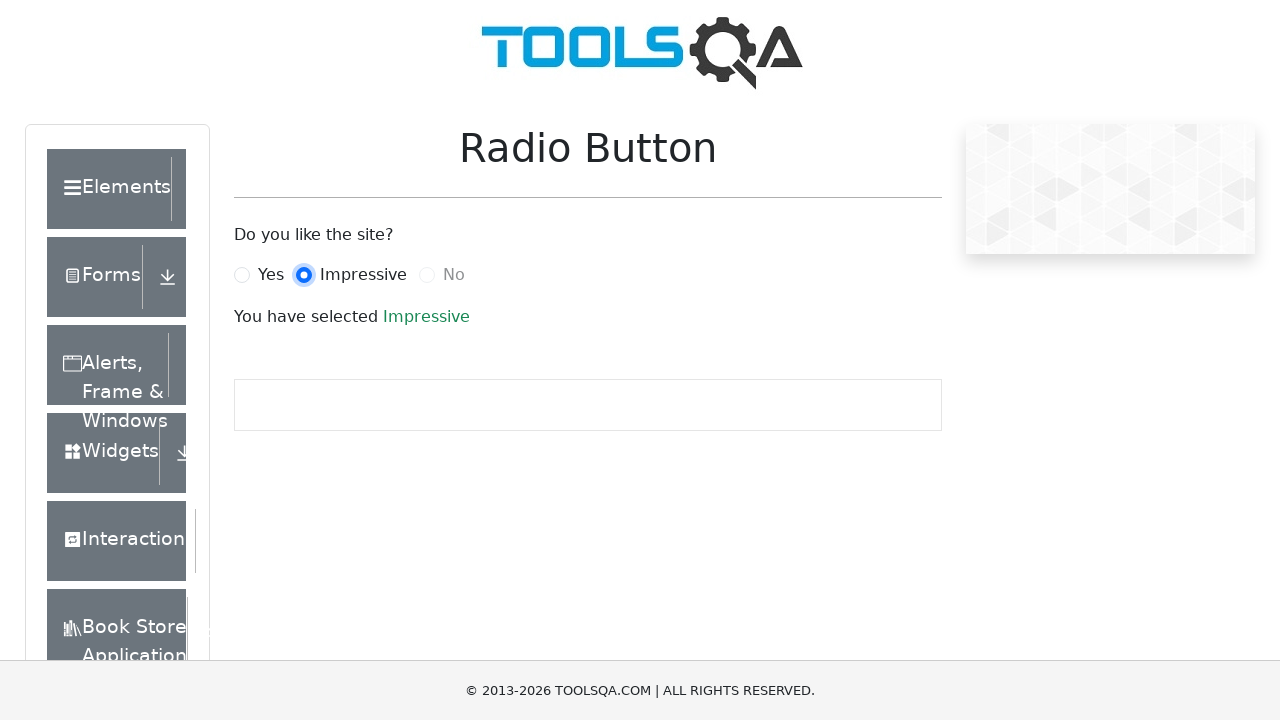